Tests creating a new task by clicking the add button, entering a task name in the input field, clicking save, and verifying the task appears in the list.

Starting URL: https://react-todo-lanzath.vercel.app/

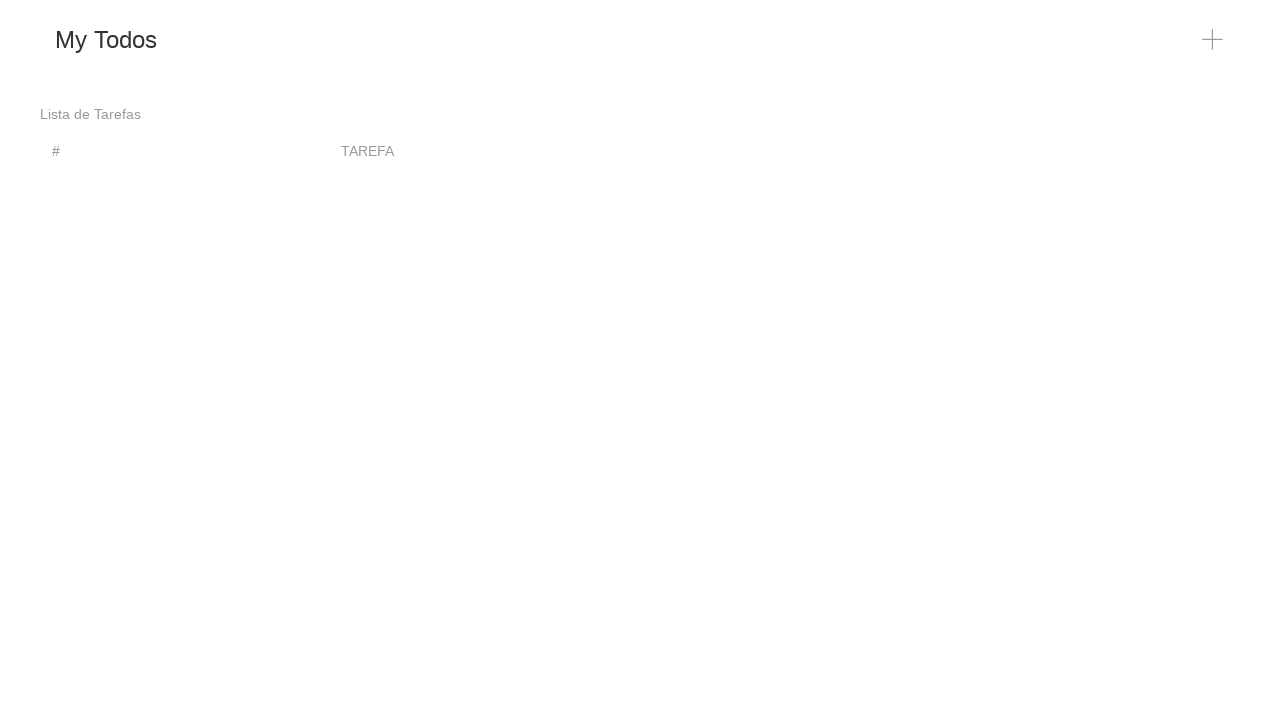

Waited for add button (plus icon) to be visible
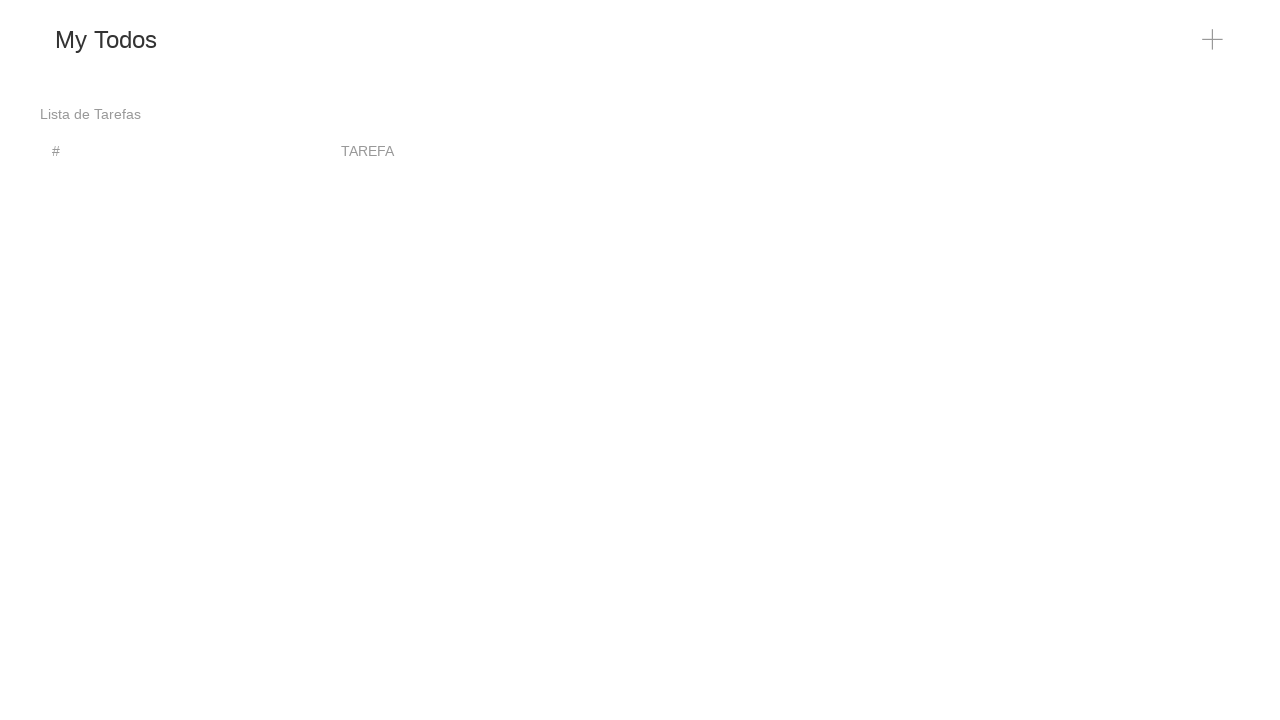

Clicked the add button to create a new task at (1213, 40) on xpath=//span[@class='uk-icon']
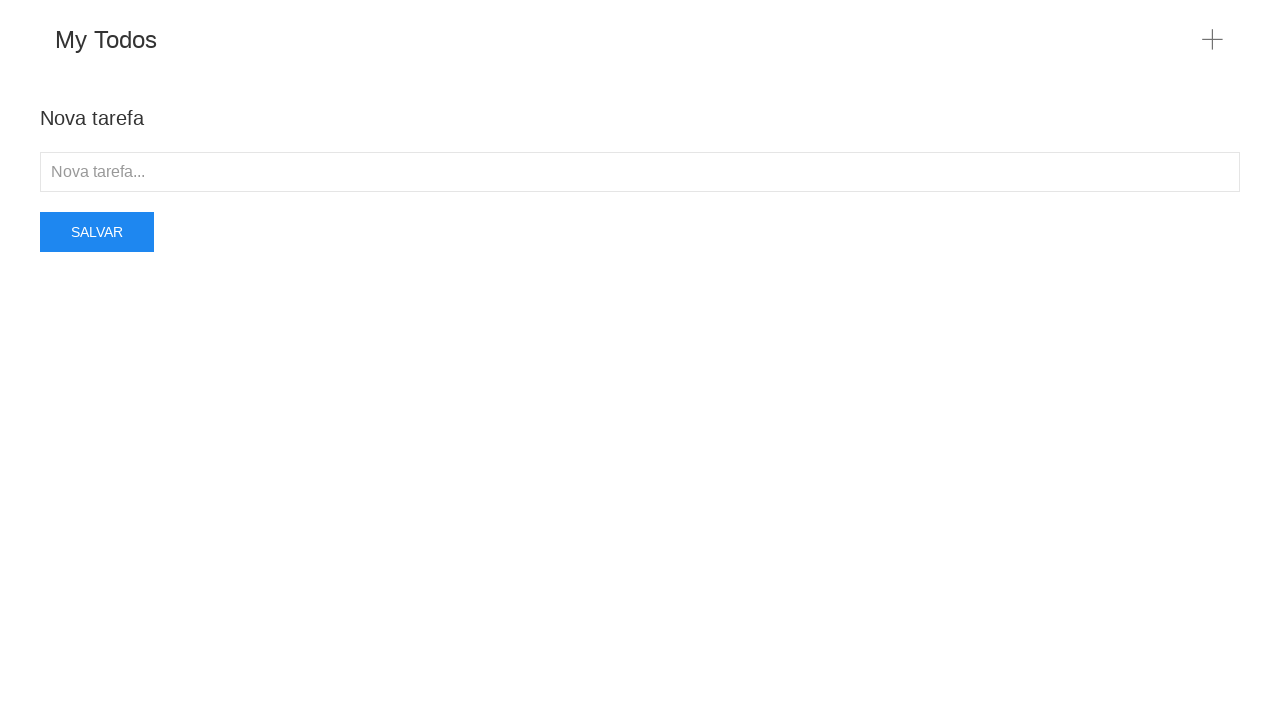

Entered task name 'Estudar automatização de testes' in the input field on //input[@placeholder='Nova tarefa...']
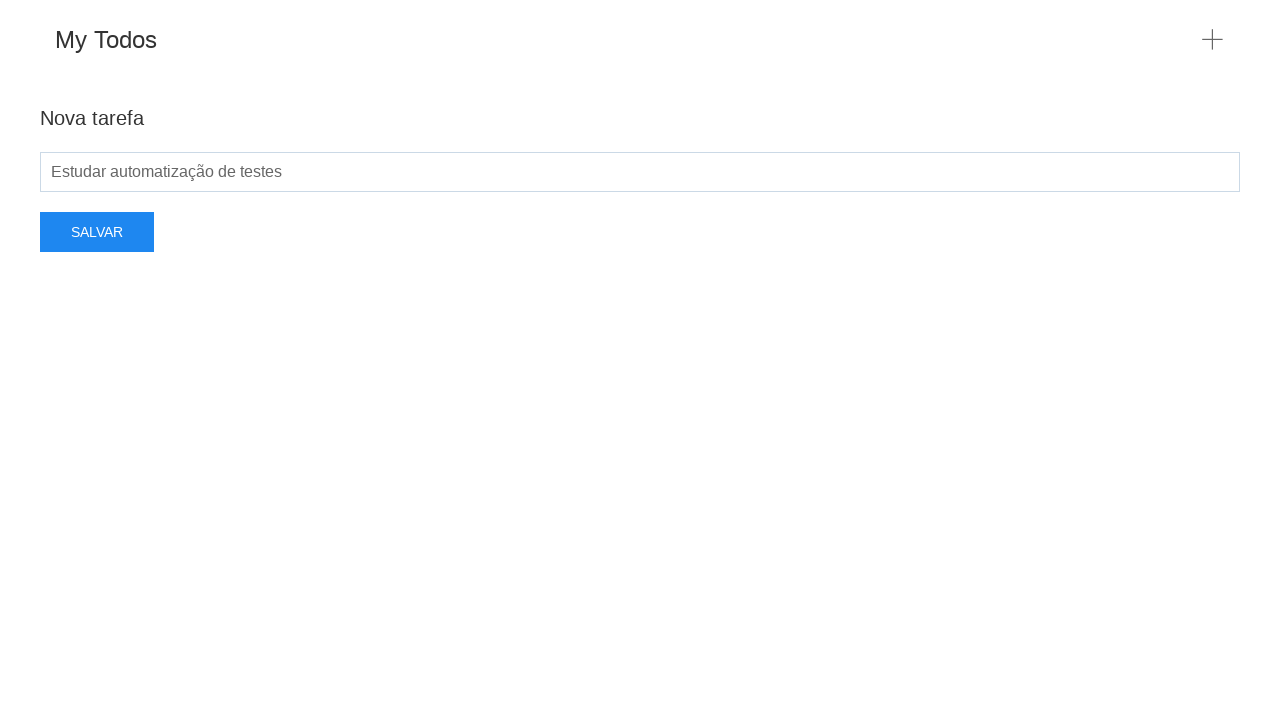

Clicked the save button to create the task at (97, 232) on xpath=//button[contains(.,'Salvar')]
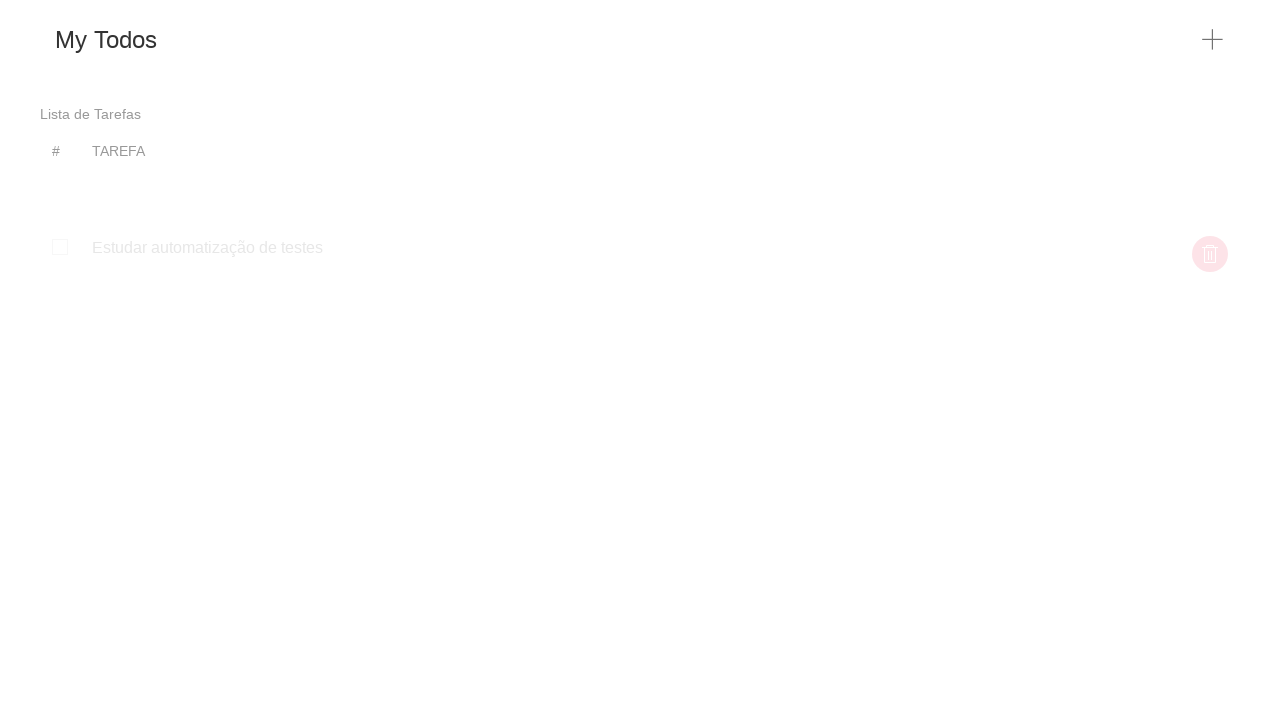

Verified that the new task 'Estudar automatização de testes' appears in the task list
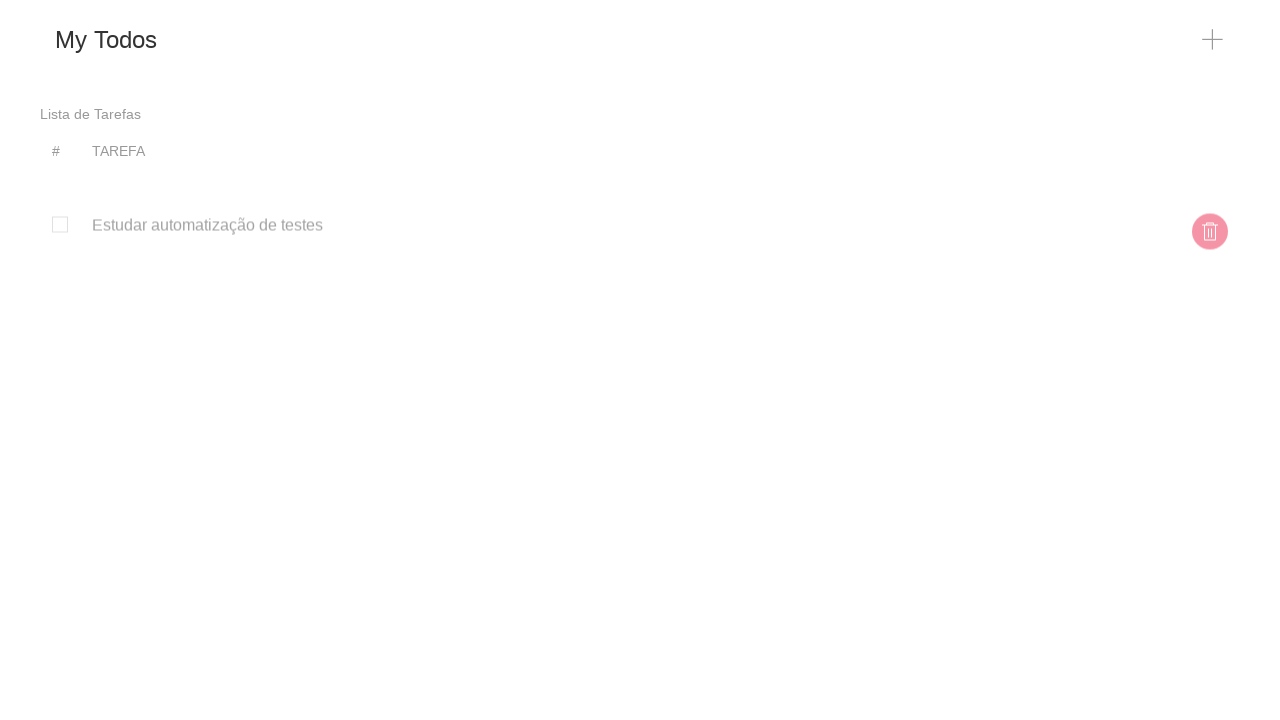

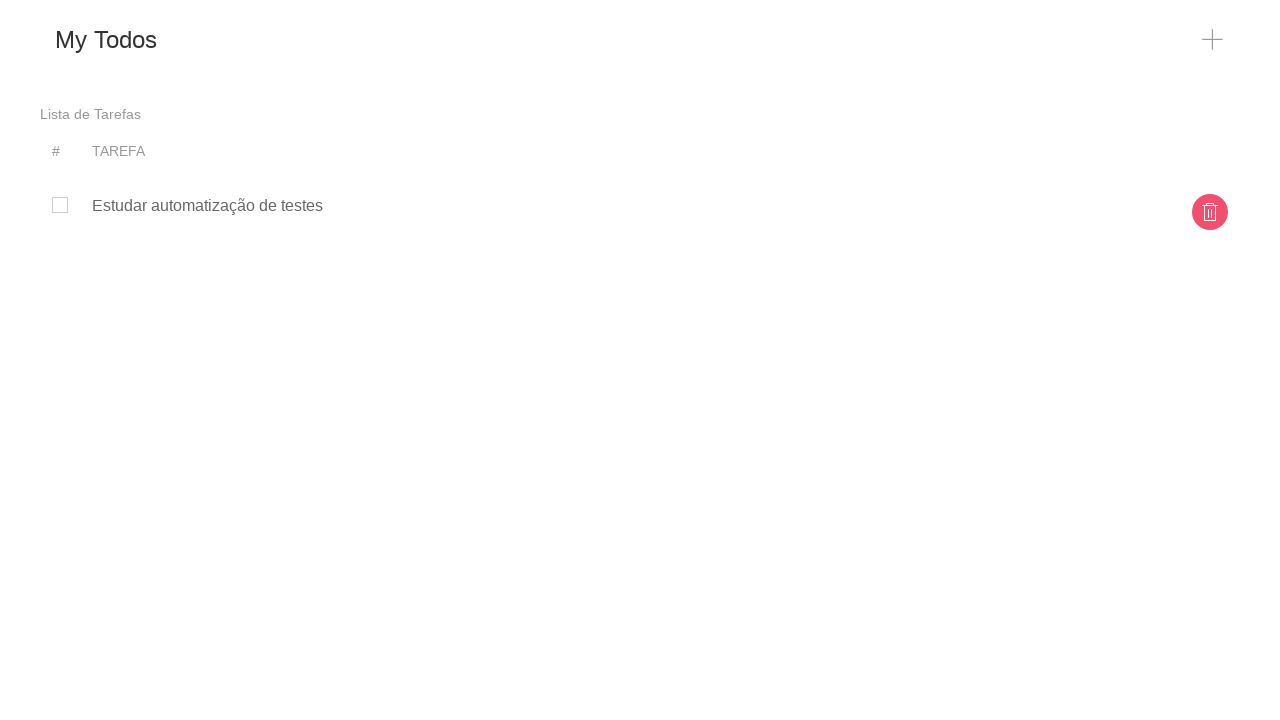